Clicks on the letter D link and verifies languages starting with D are displayed

Starting URL: https://www.99-bottles-of-beer.net/abc.html

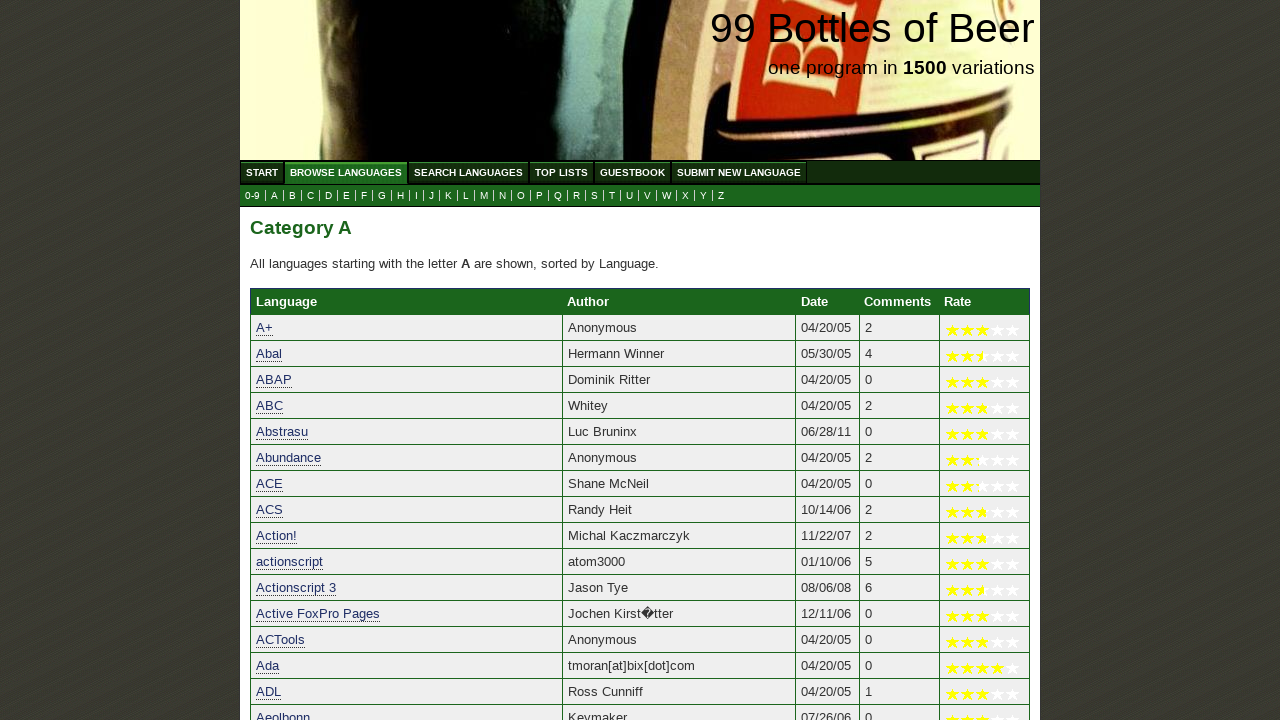

Clicked on the letter D link at (328, 196) on xpath=//a[@href='d.html']
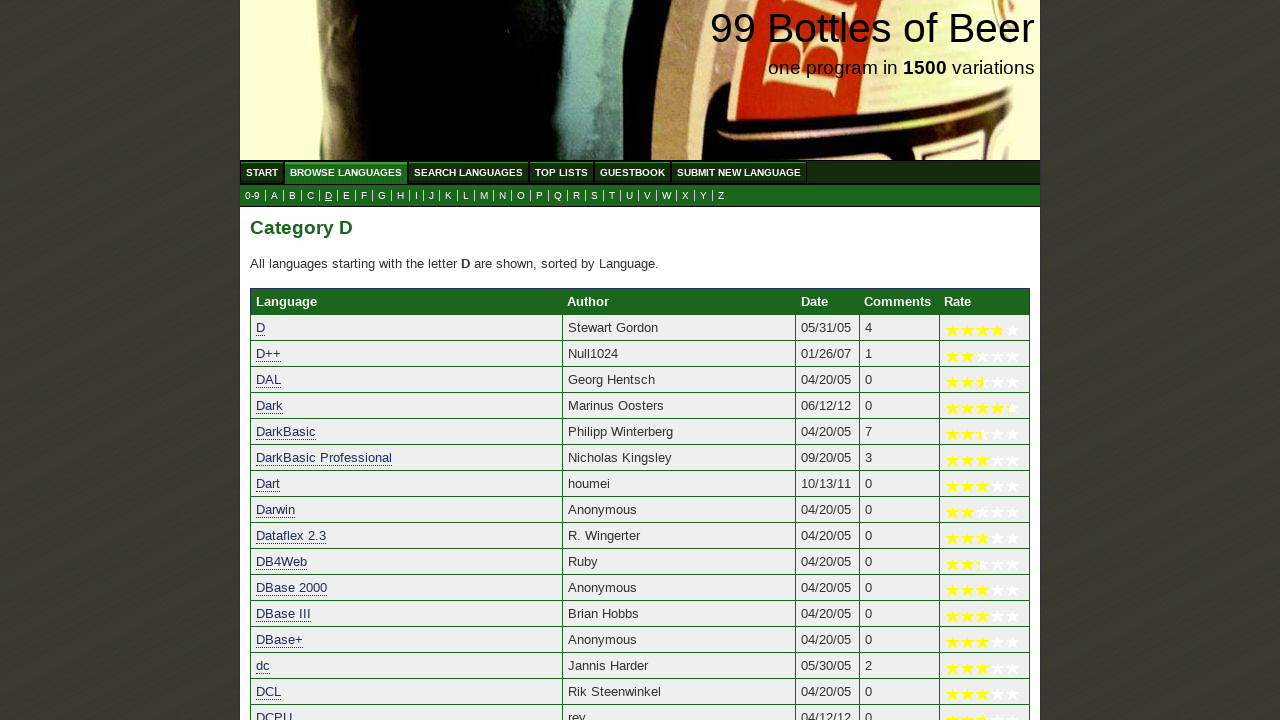

Languages starting with D have loaded
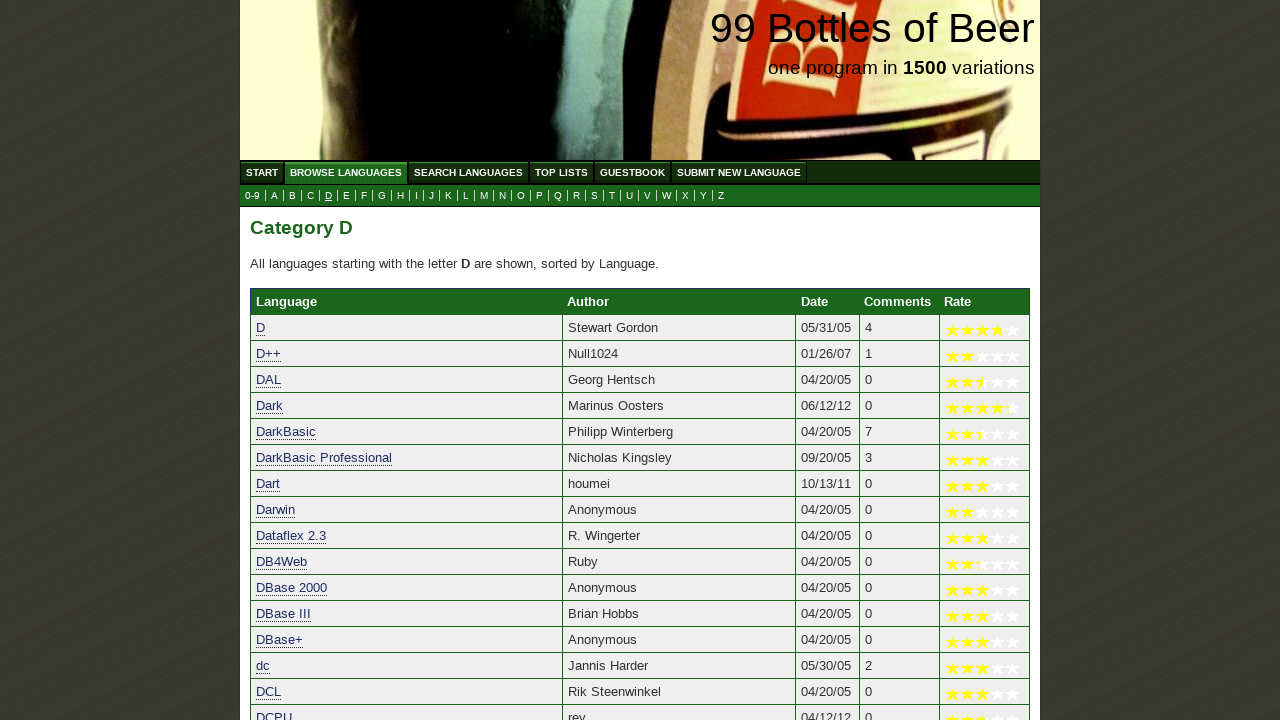

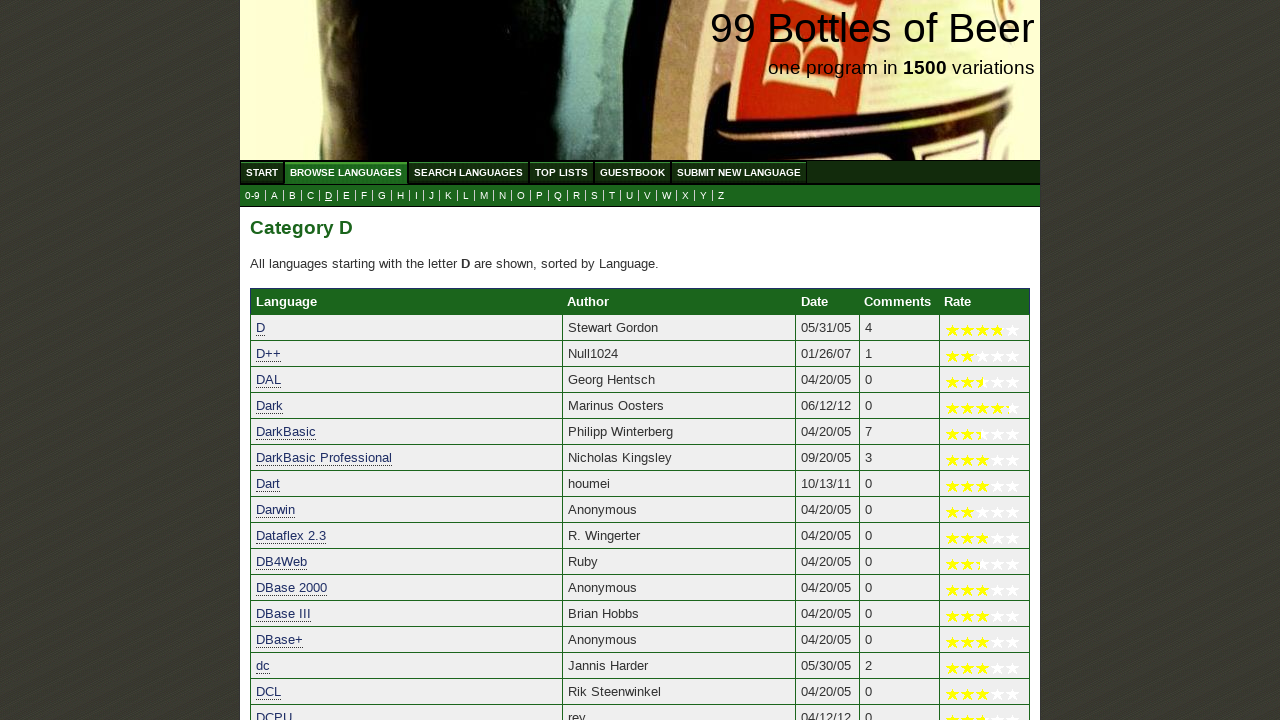